Navigates to DemoBlaze homepage, counts links and images on the page, then clicks on a specific product link

Starting URL: https://demoblaze.com/index.html

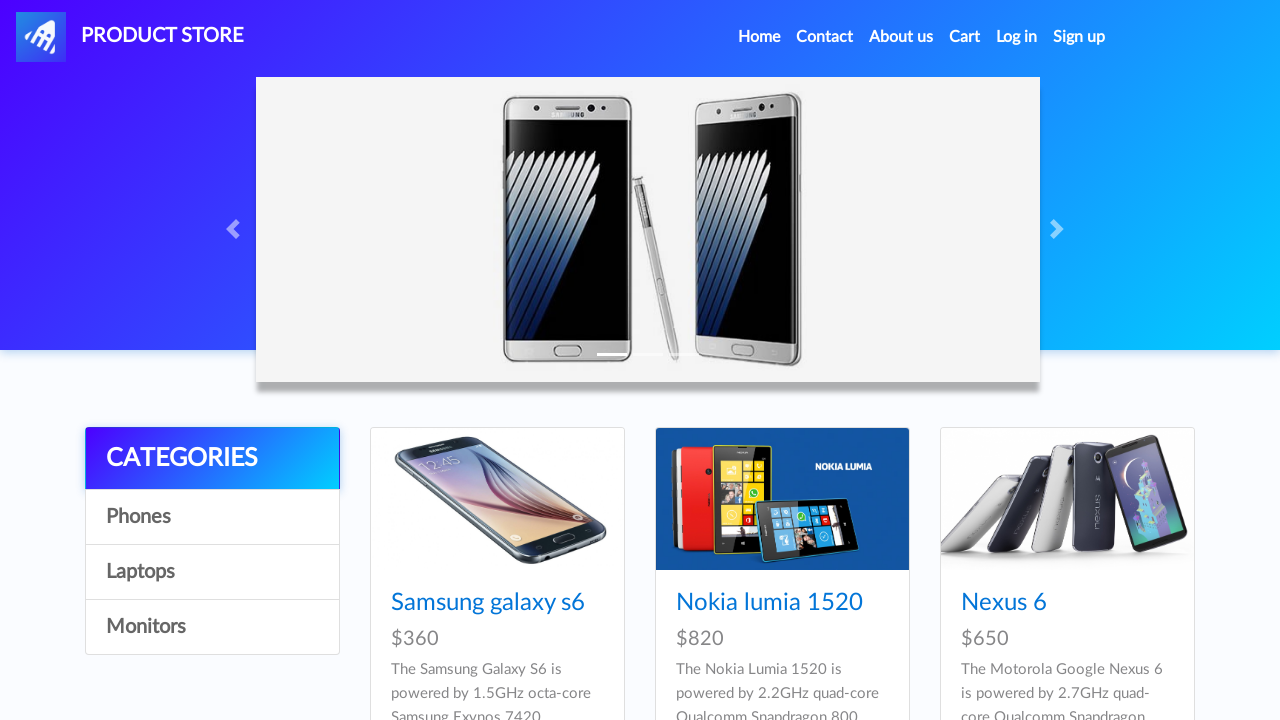

Retrieved all links on the page
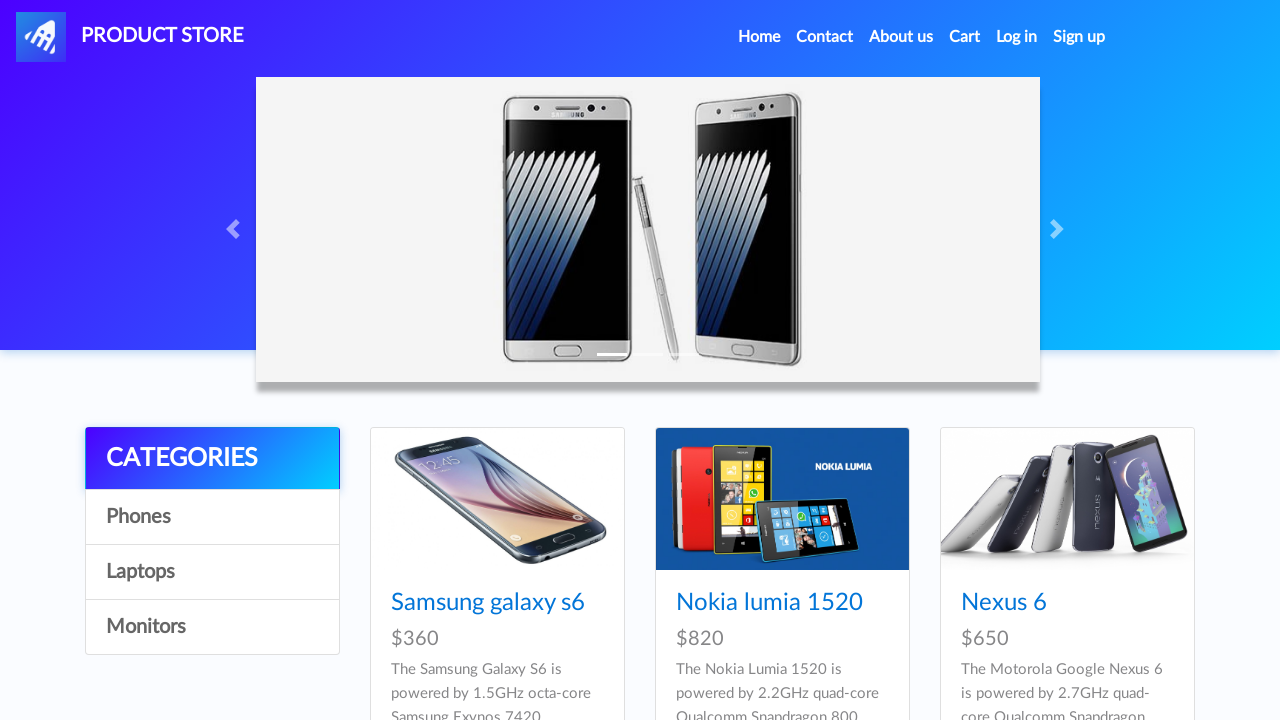

Retrieved all images on the page
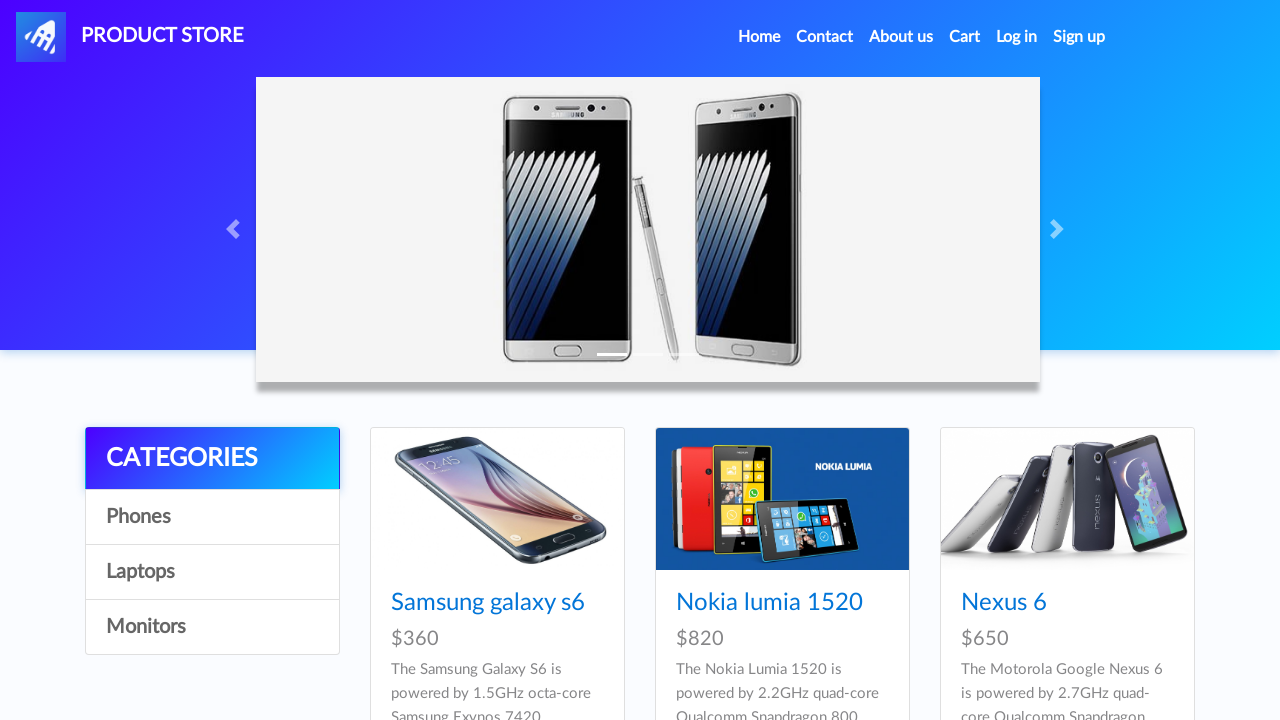

Clicked on Nokia lumia 1520 product link at (769, 603) on text=Nokia lumia 1520
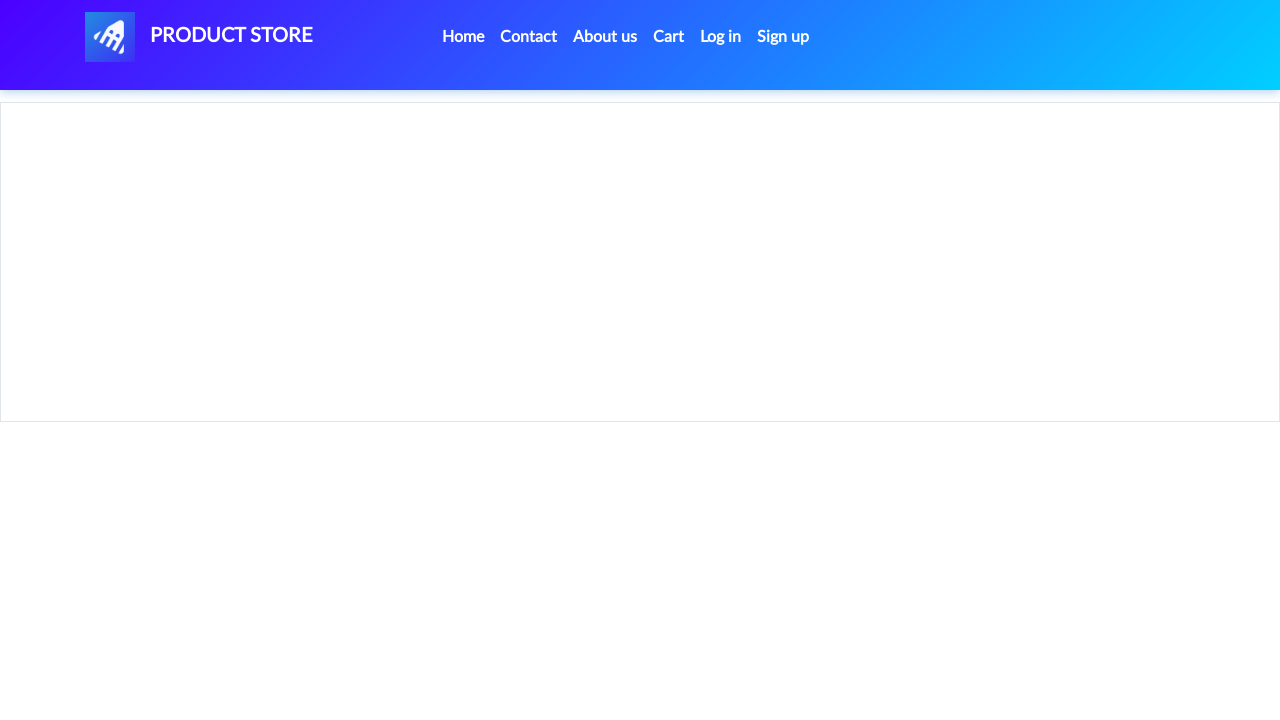

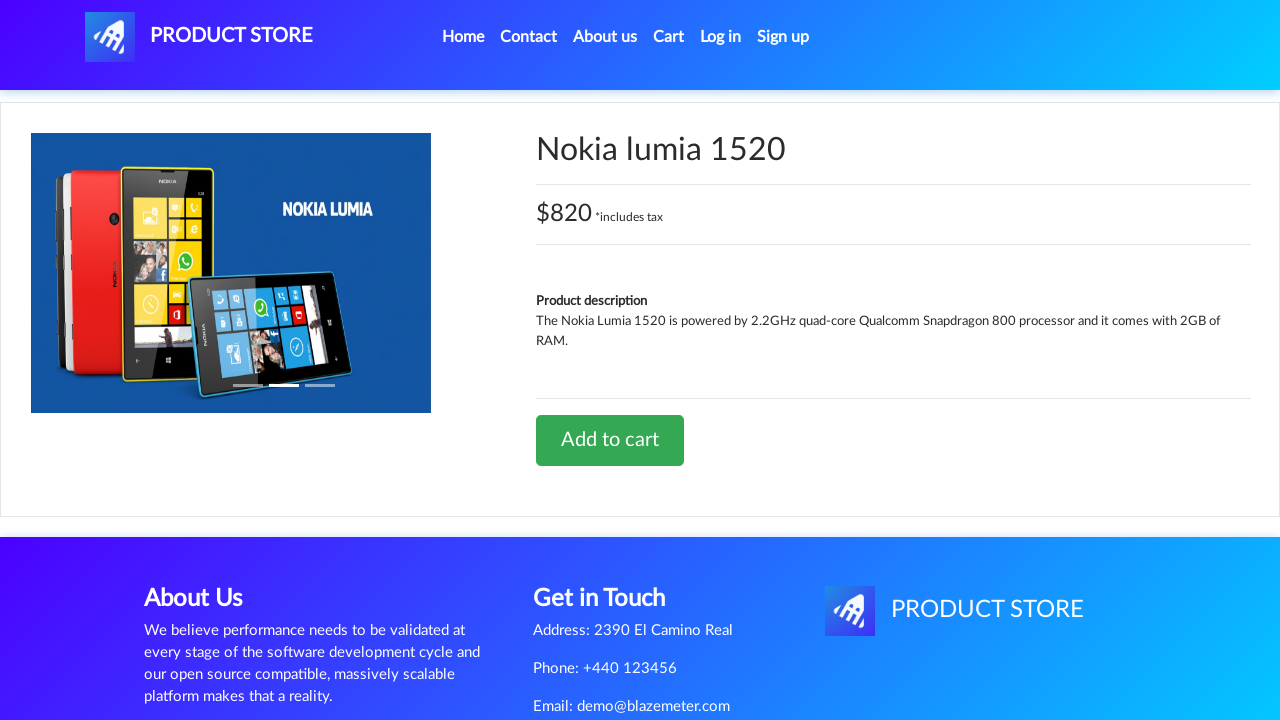